Tests date picker functionality by entering a date value and submitting it with the Enter key

Starting URL: https://formy-project.herokuapp.com/datepicker

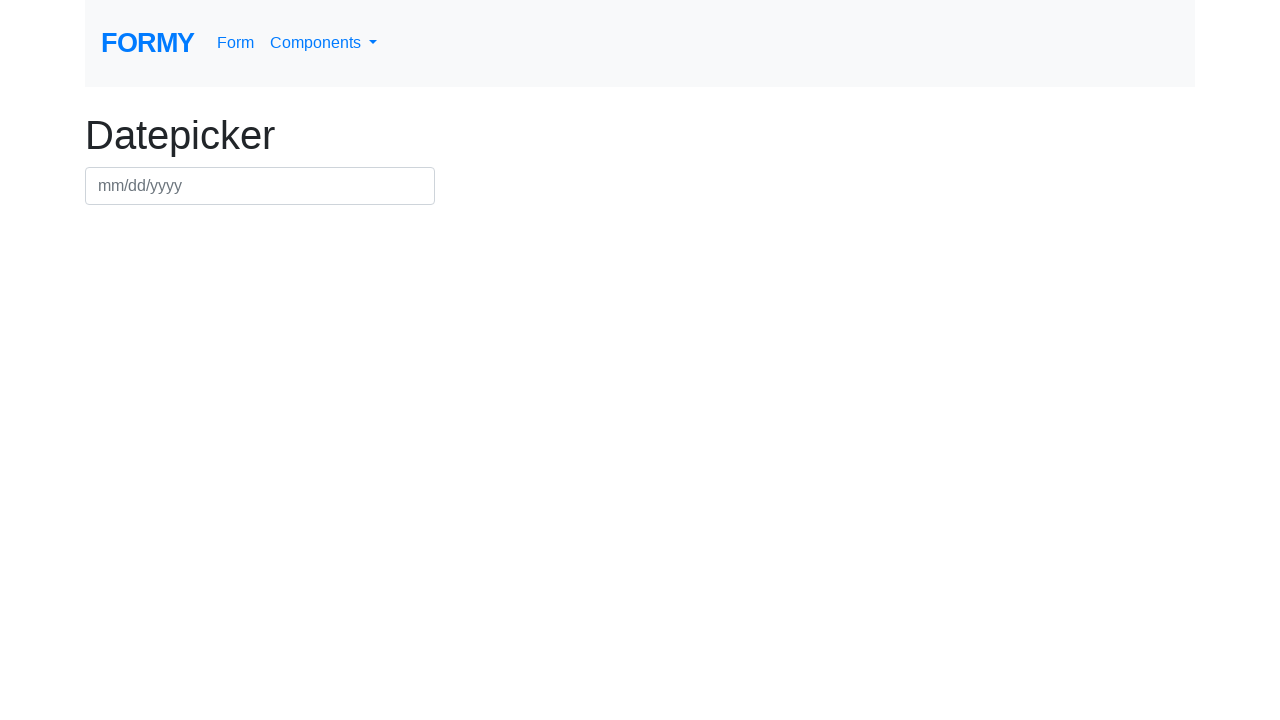

Filled date picker input field with date 03/15/2024 on #datepicker
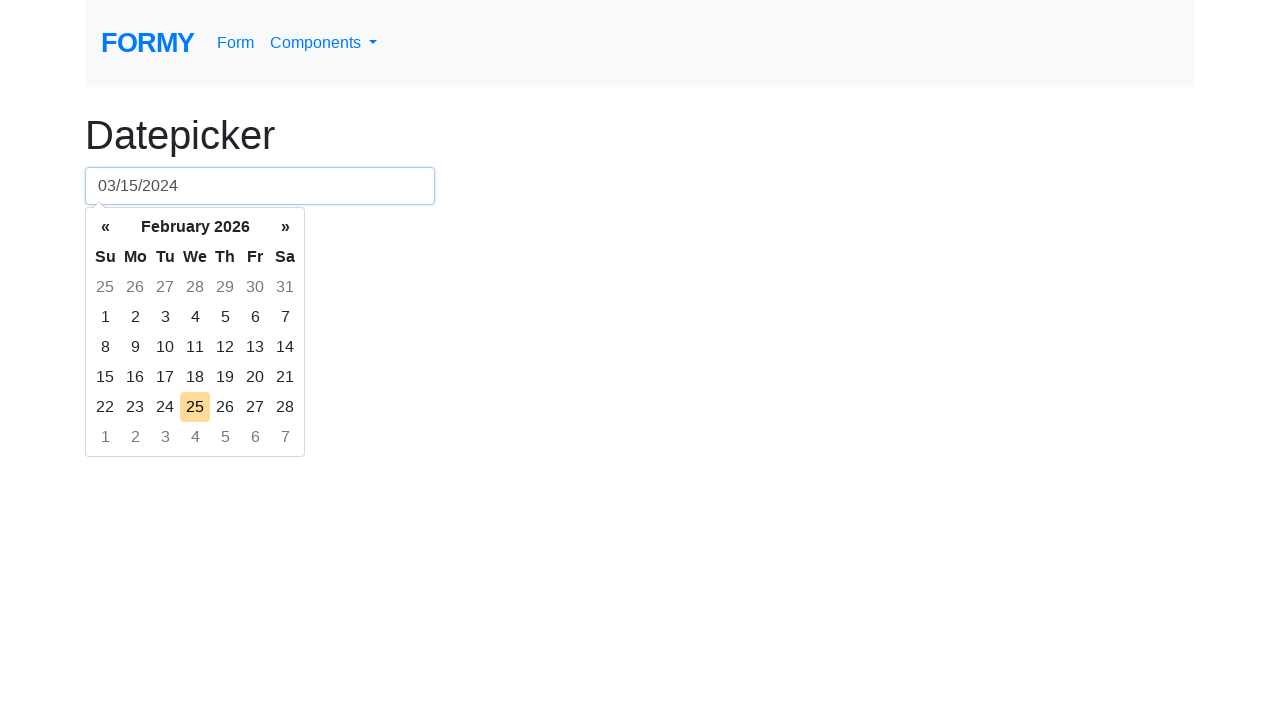

Pressed Enter key to submit the date on #datepicker
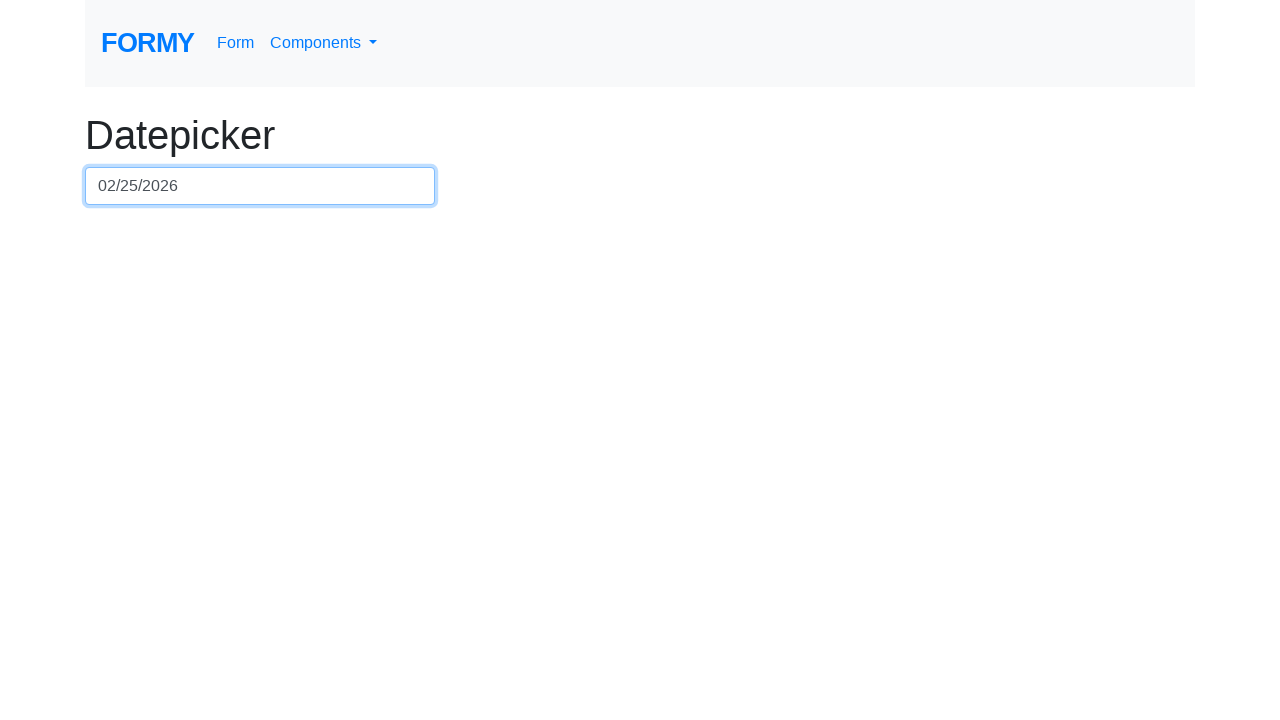

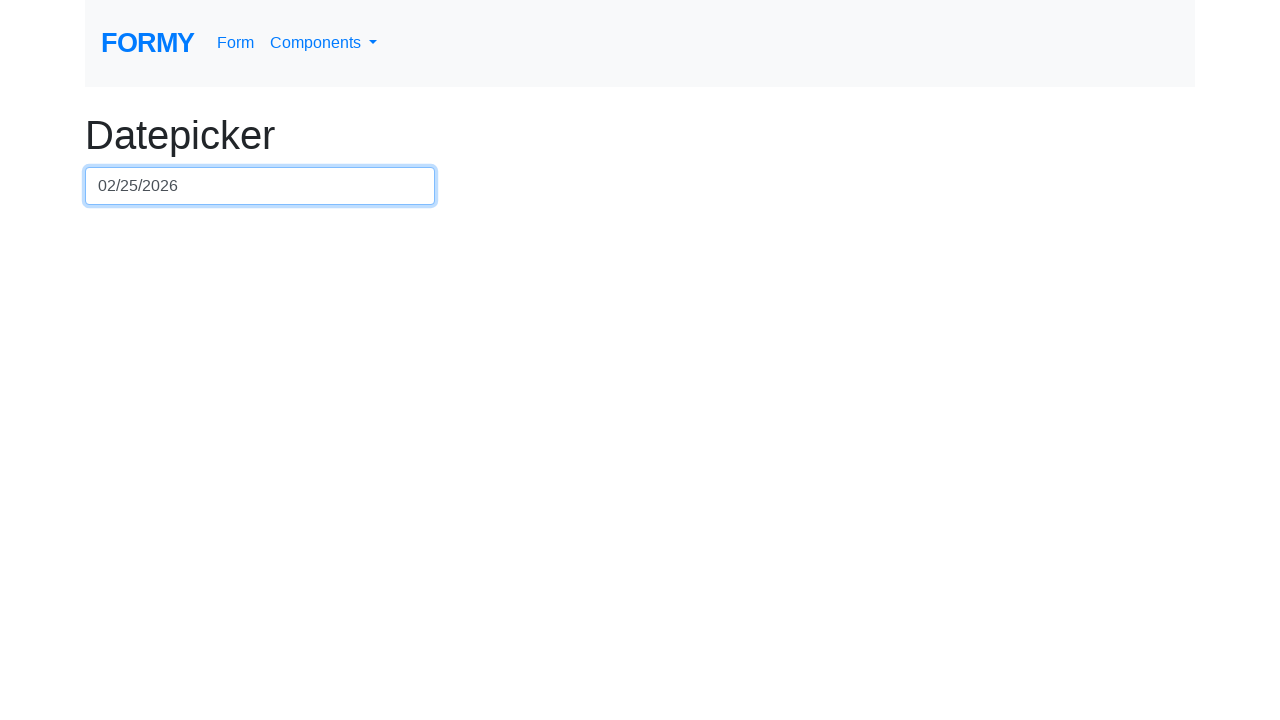